Tests the LinkedIn button functionality on the OrangeHRM login page by scrolling to it and clicking it

Starting URL: https://opensource-demo.orangehrmlive.com

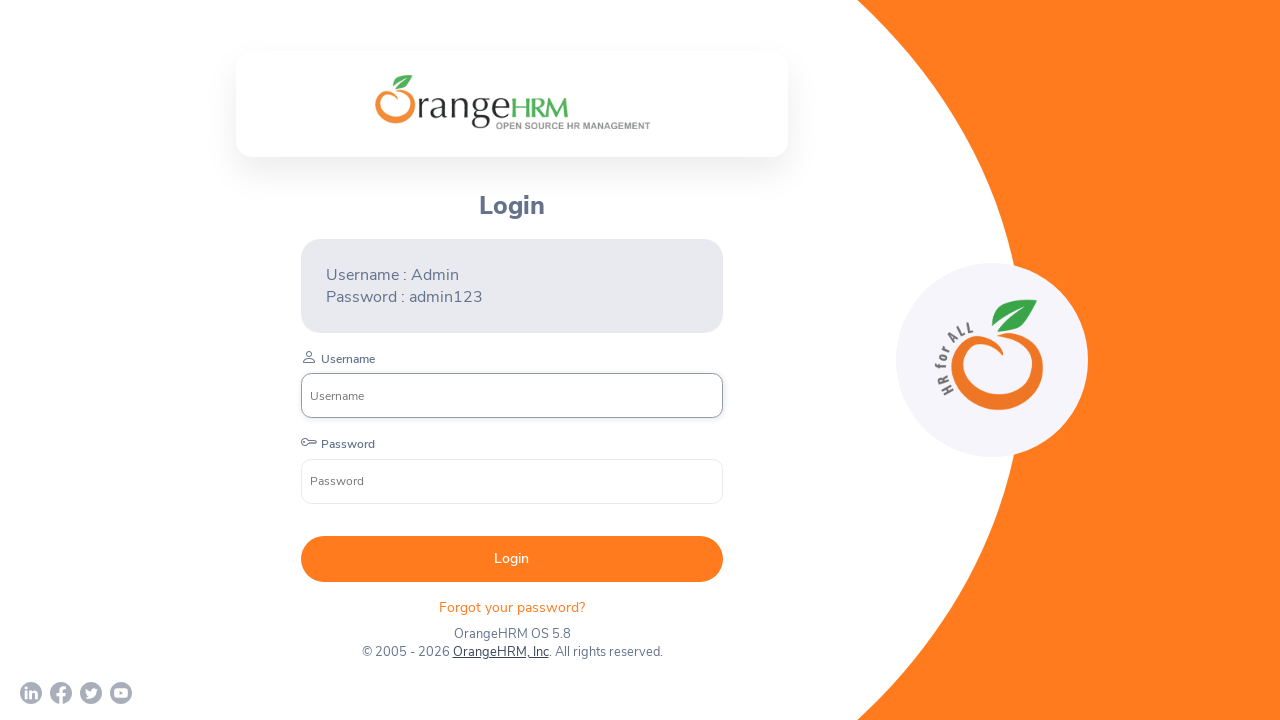

Scrolled down 500 pixels to reveal LinkedIn button
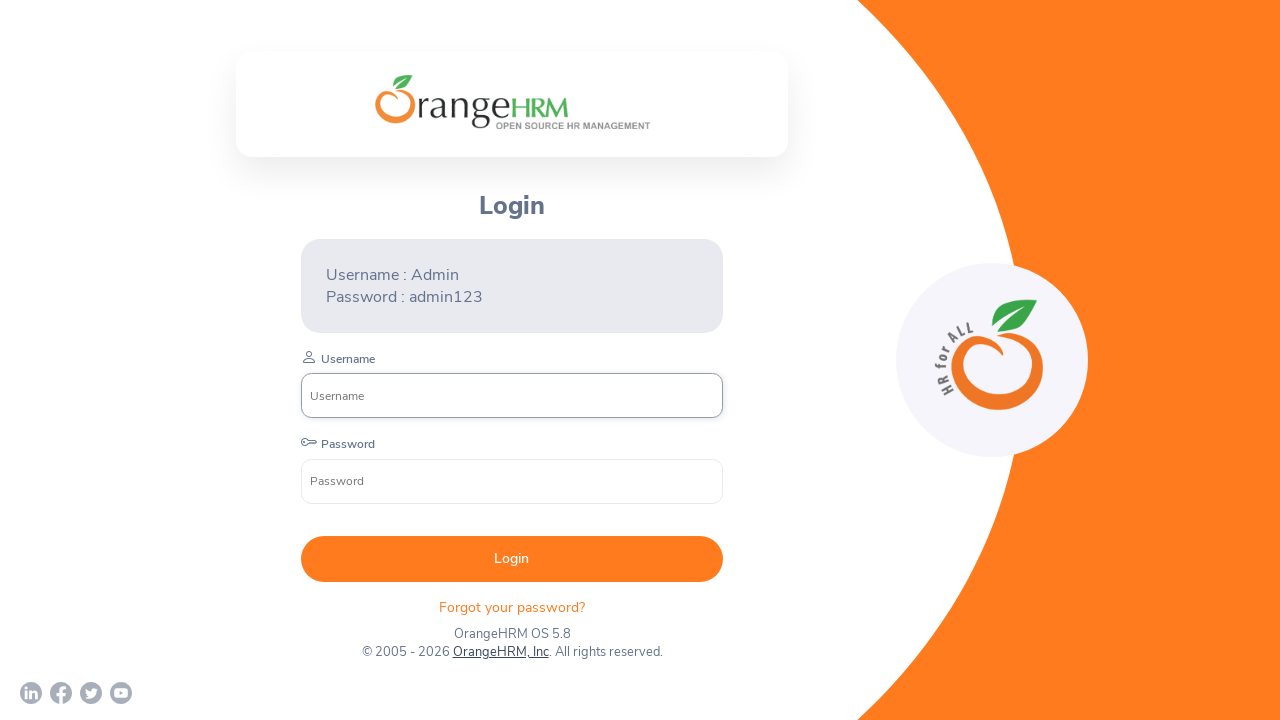

Clicked the LinkedIn button on OrangeHRM login page at (31, 693) on xpath=//*[@id='app']/div[1]/div/div[1]/div/div[2]/div[3]/div[1]/a[1]
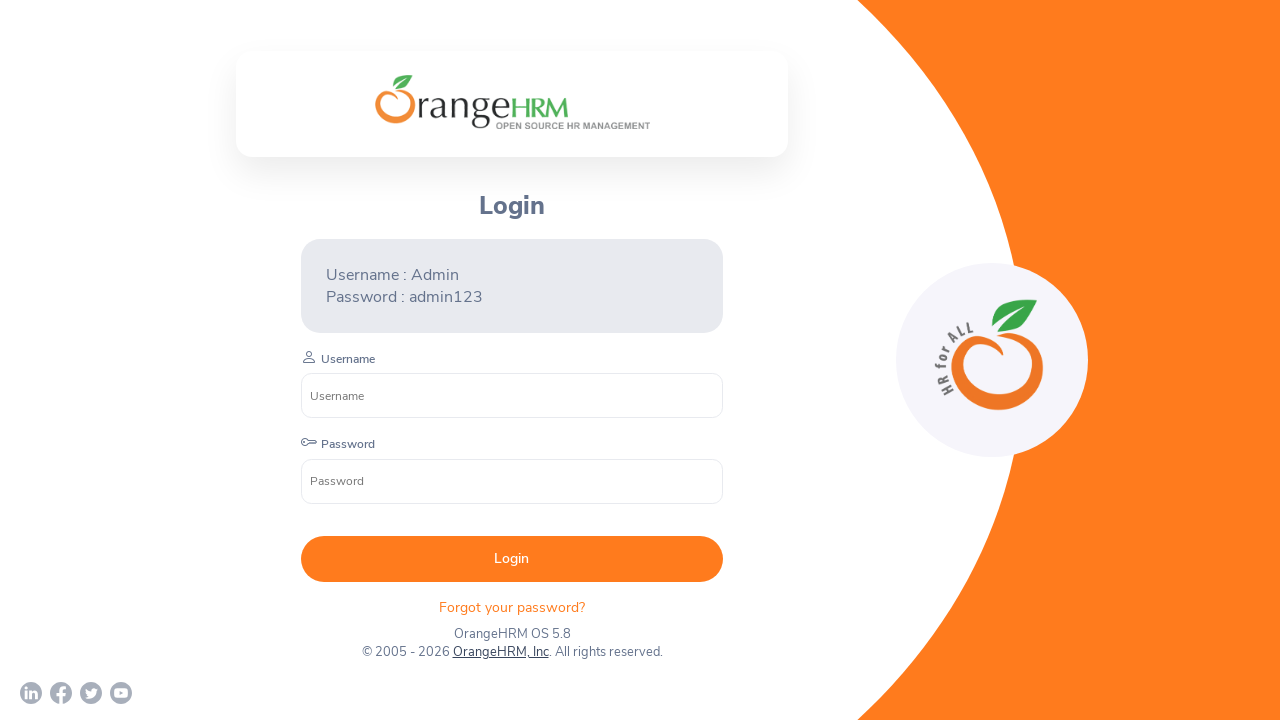

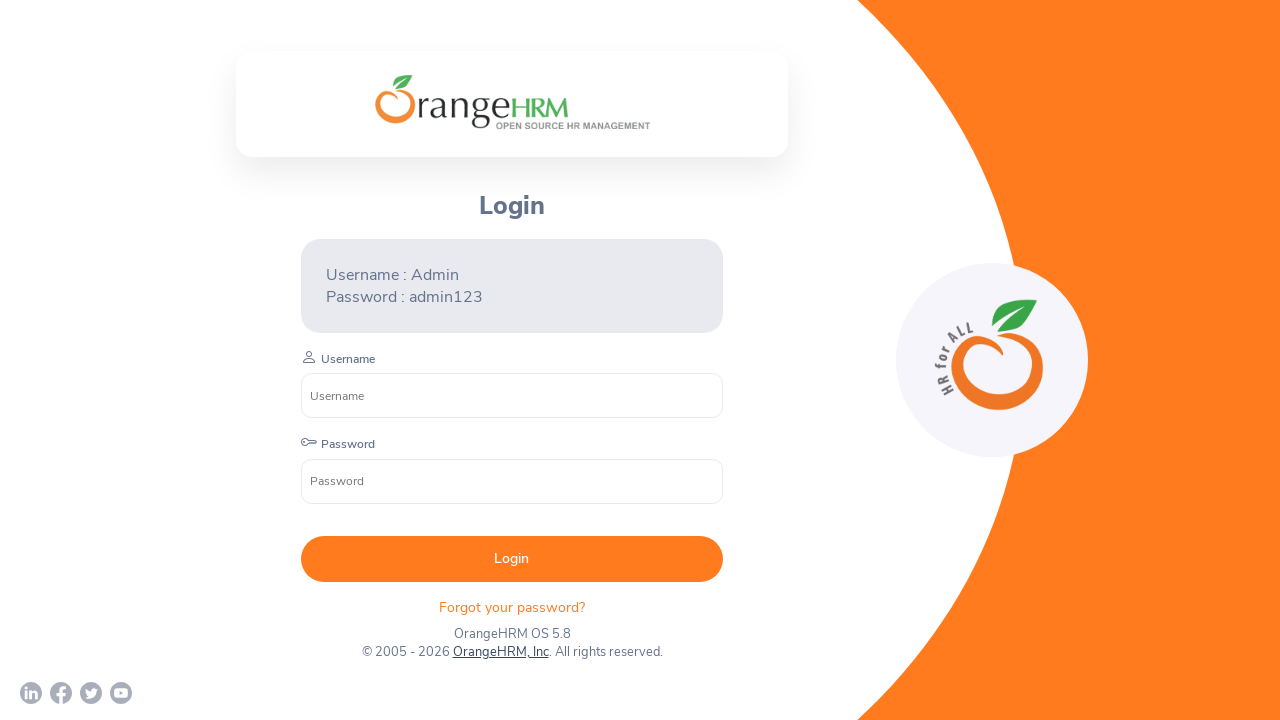